Tests browser navigation capabilities by visiting otto.de and wisequarter.com, verifying page titles and URLs contain expected text, then testing back/forward/refresh navigation.

Starting URL: https://www.otto.de

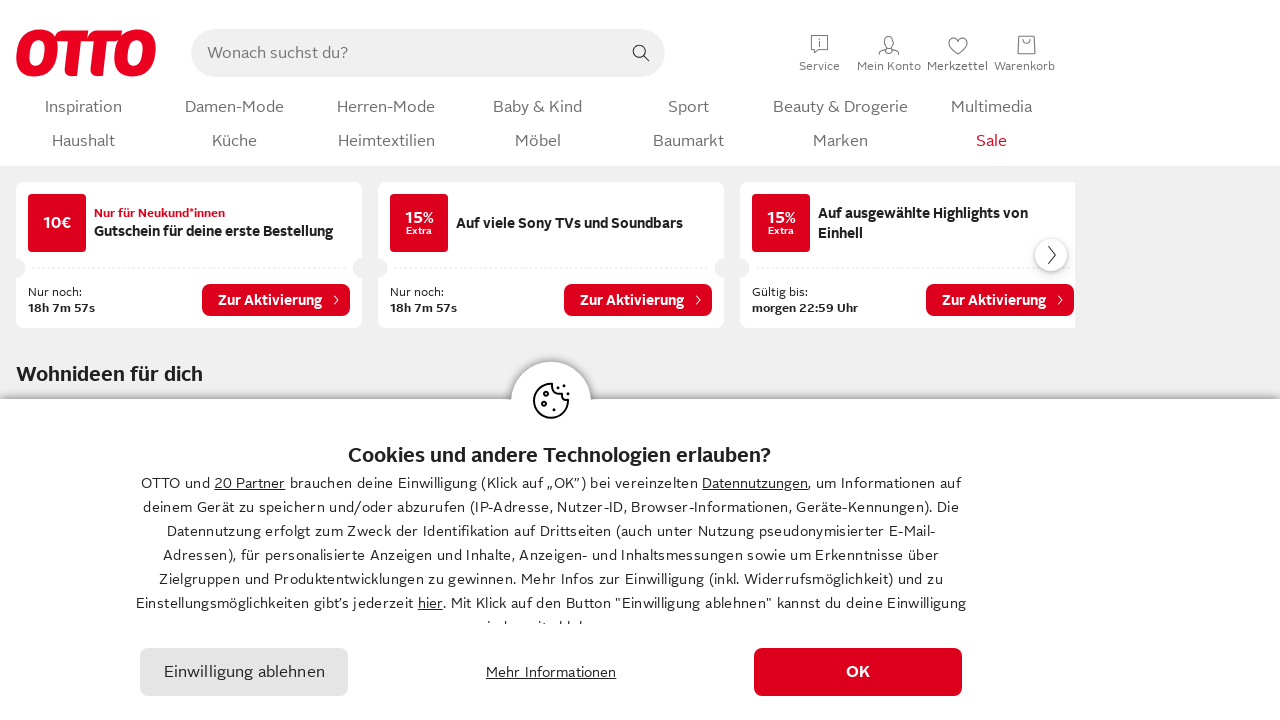

Retrieved OTTO page title
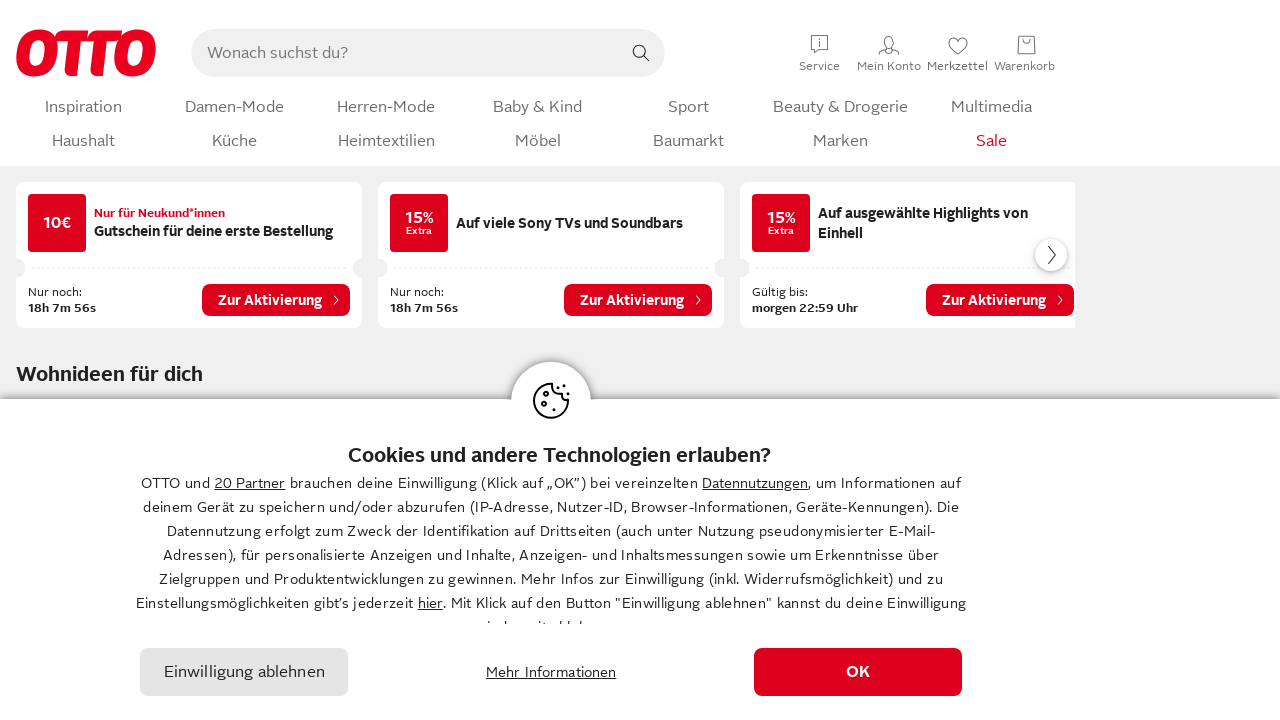

Verified OTTO page title contains 'OTTO'
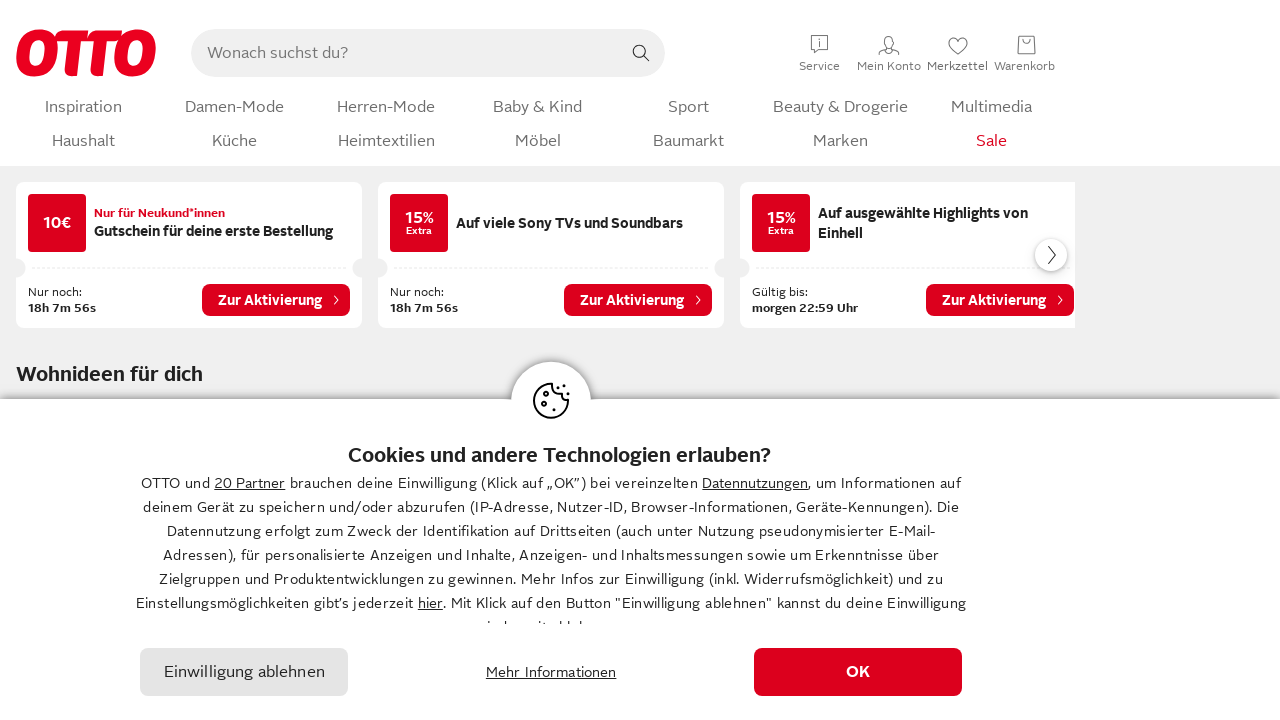

Retrieved OTTO page URL
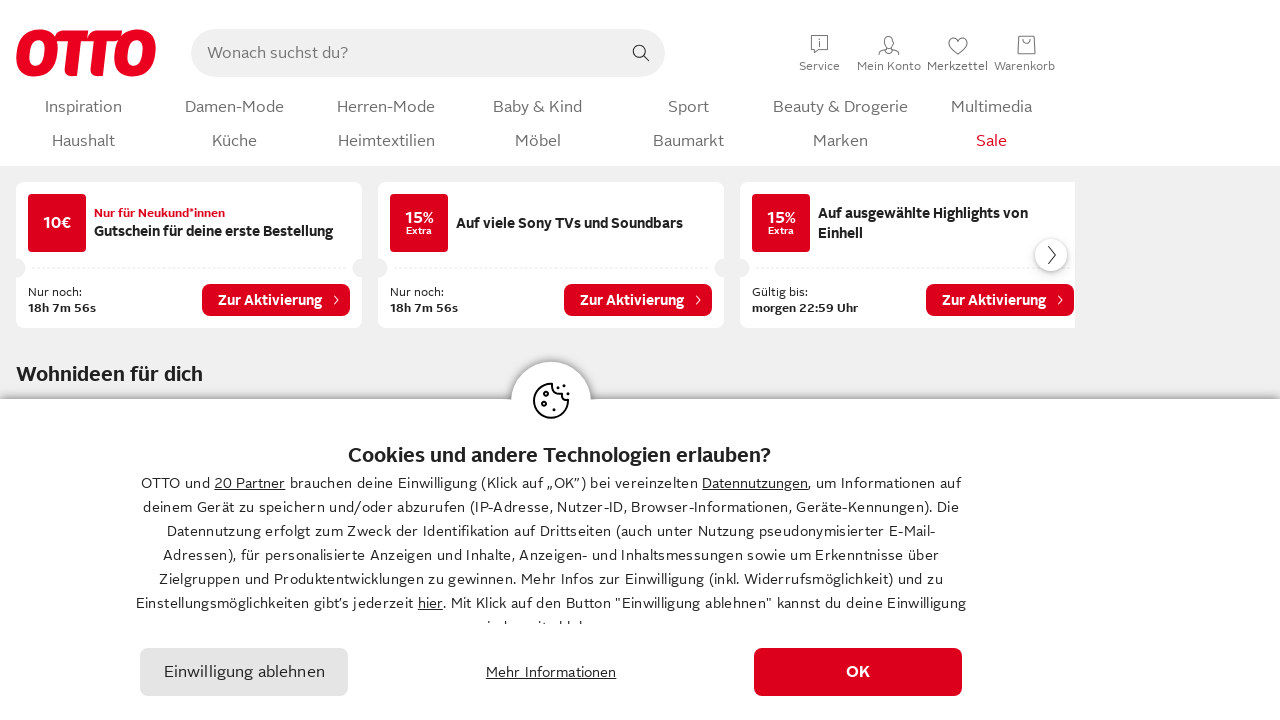

Verified OTTO page URL contains 'otto'
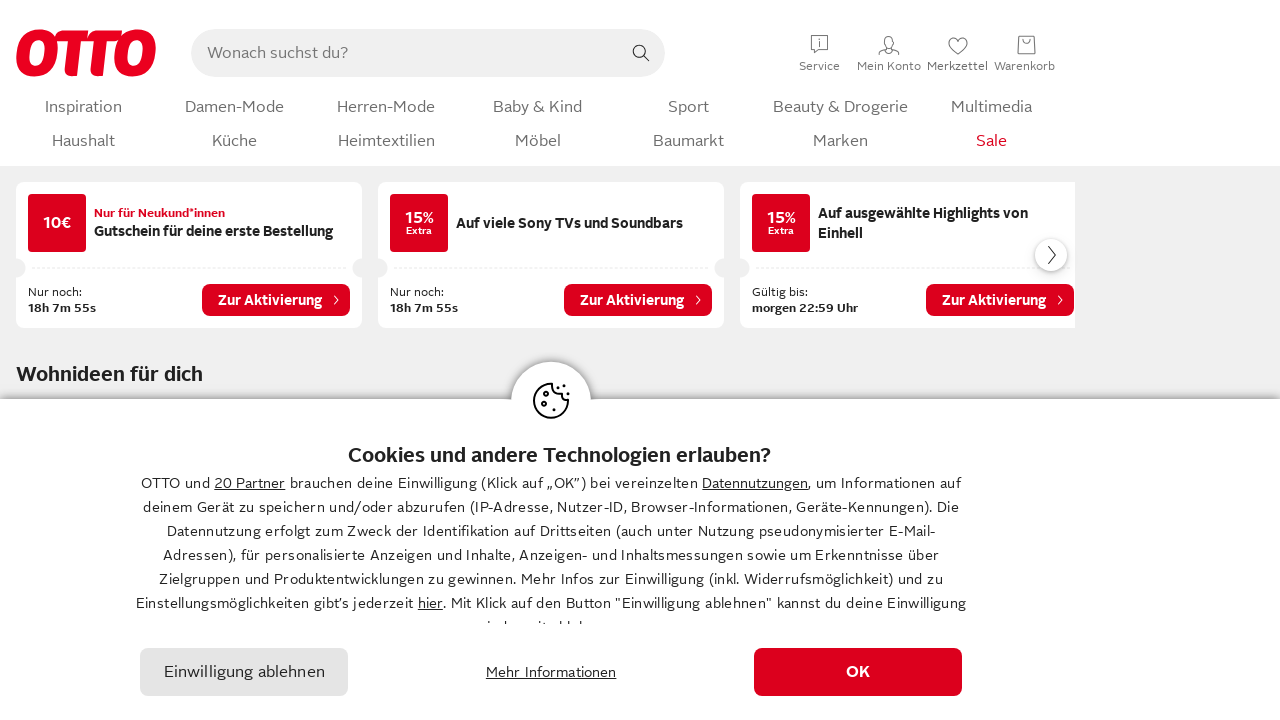

Navigated to https://wisequarter.com
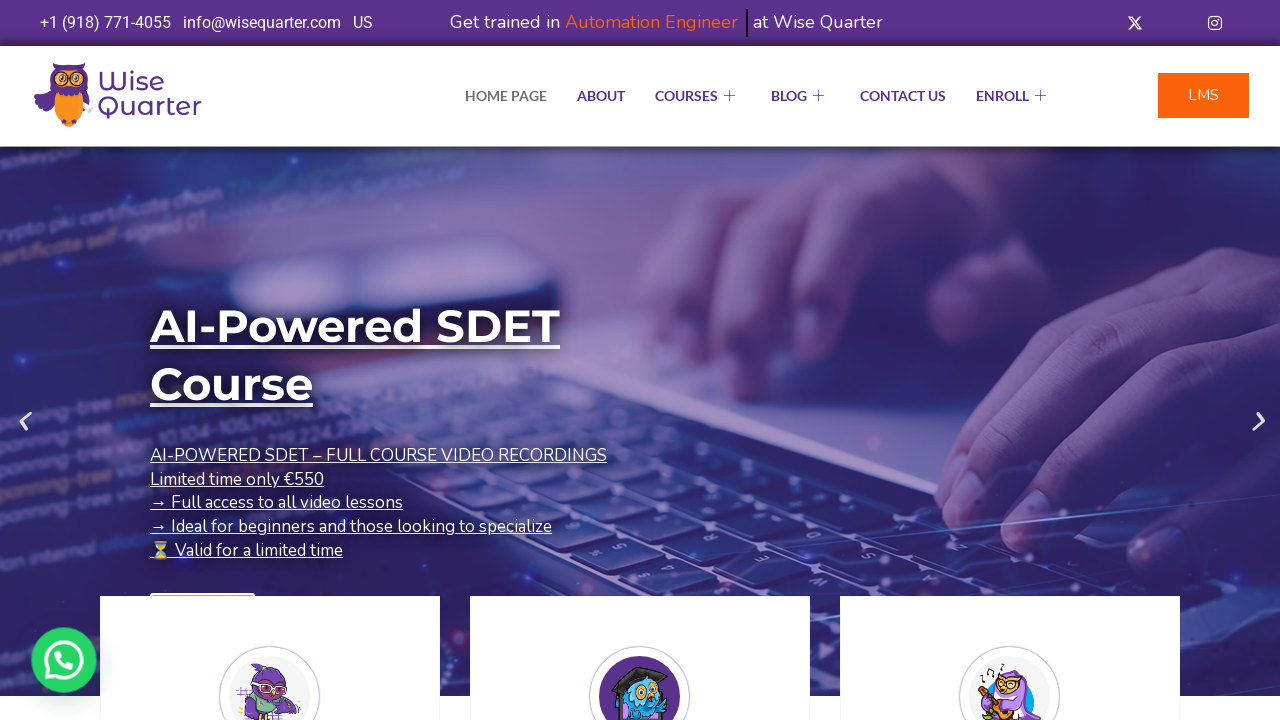

Retrieved wisequarter page title
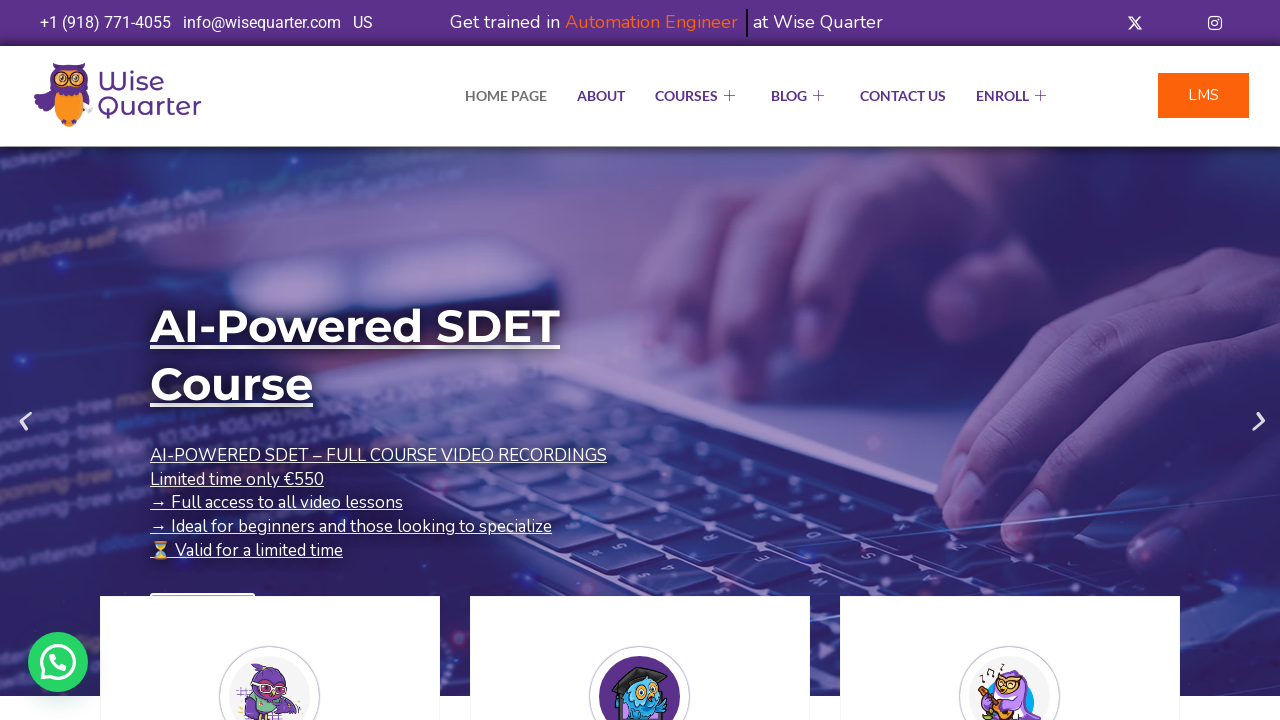

Verified wisequarter page title contains 'Quarter'
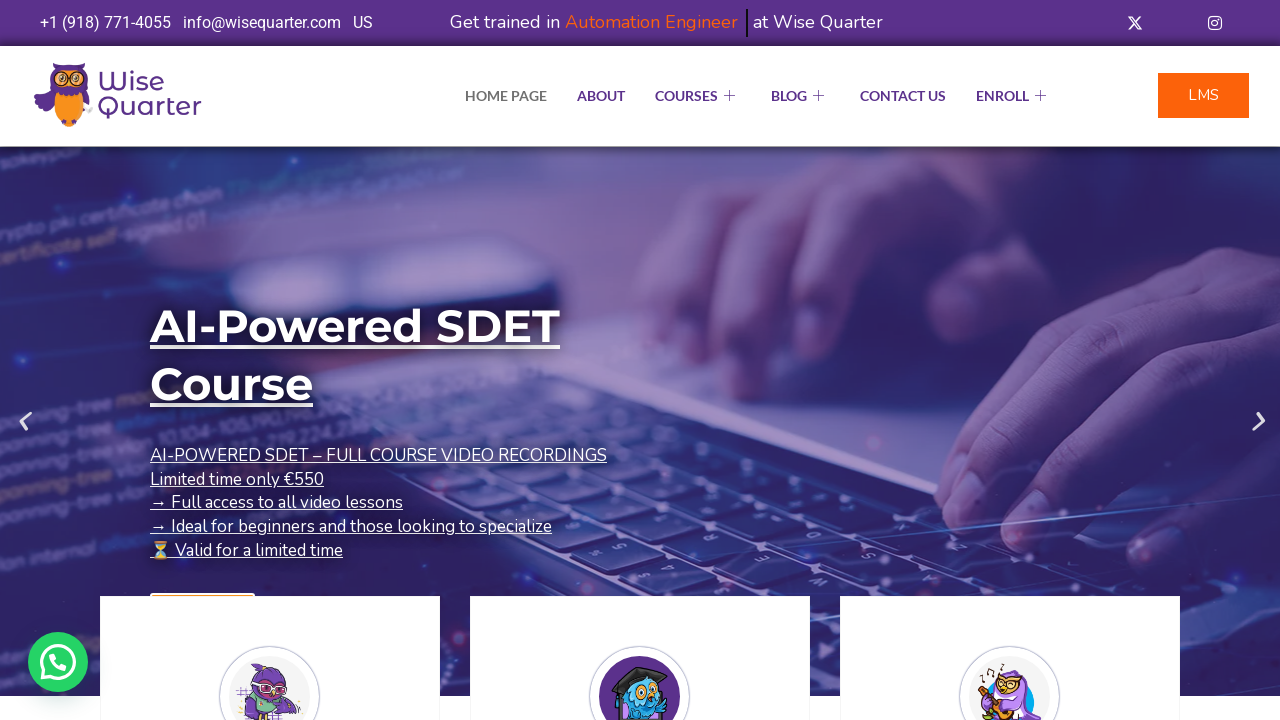

Retrieved wisequarter page URL
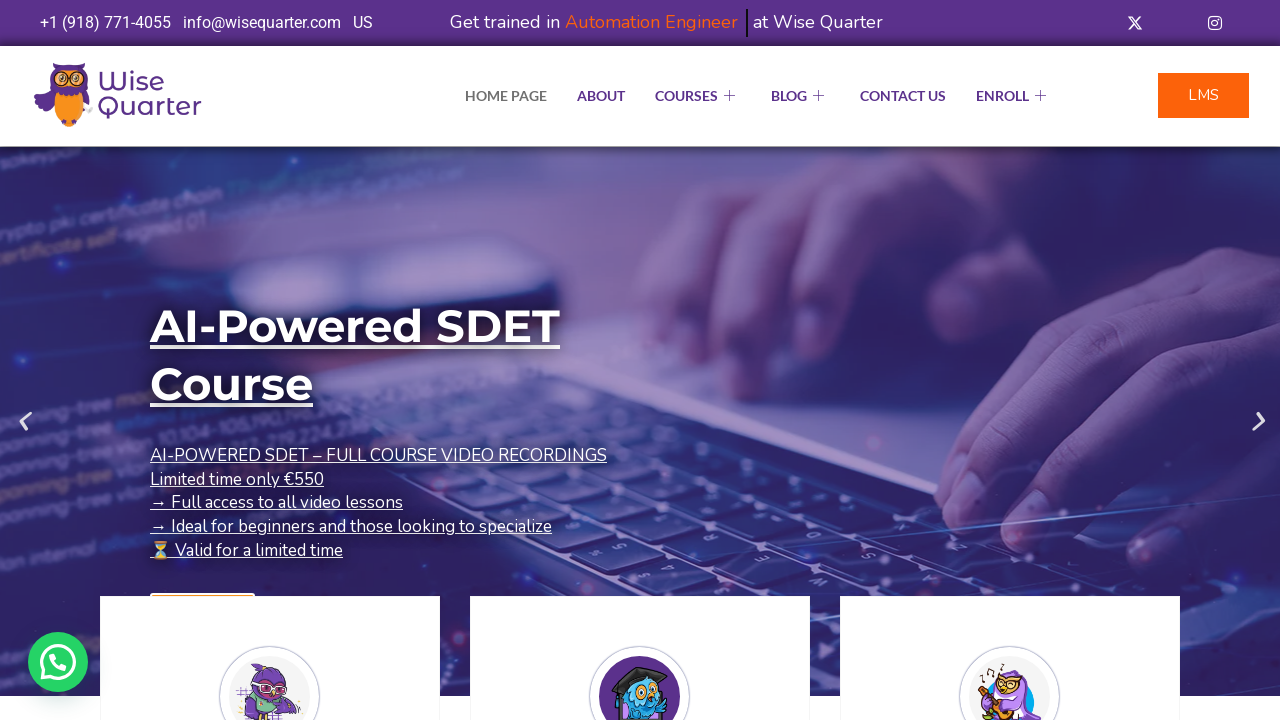

Verified wisequarter page URL contains 'quarter'
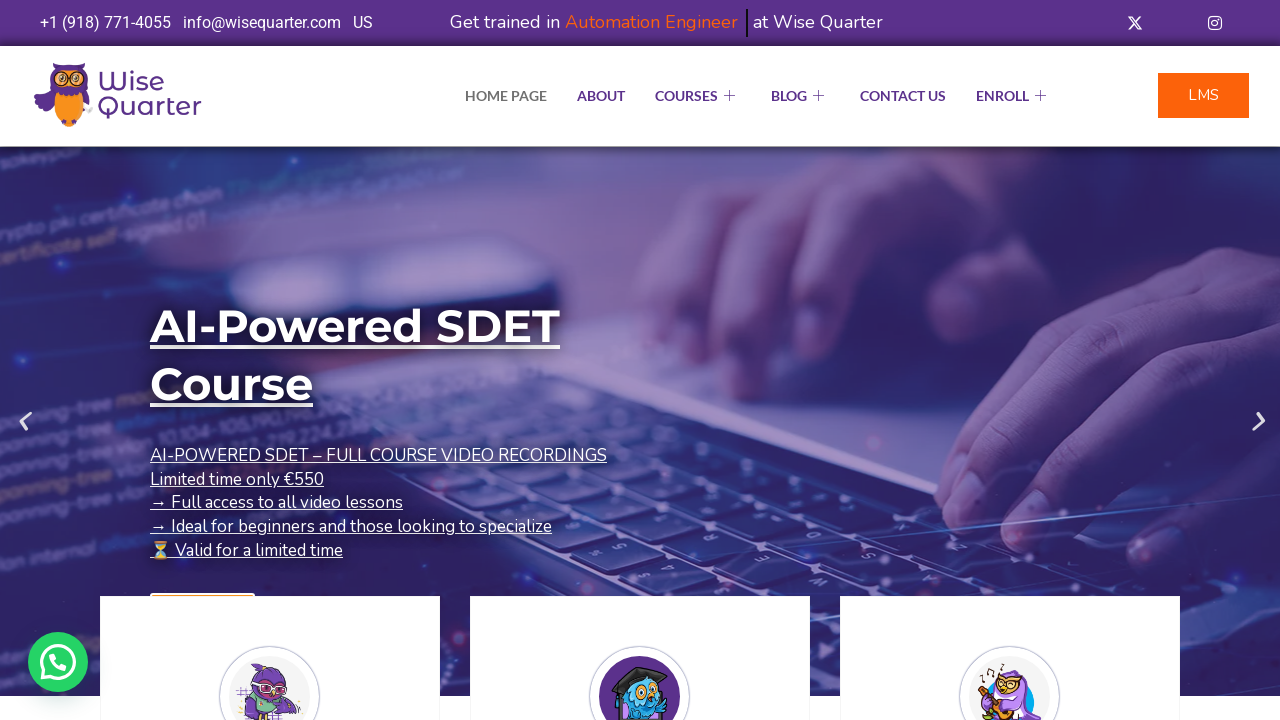

Navigated back to OTTO page
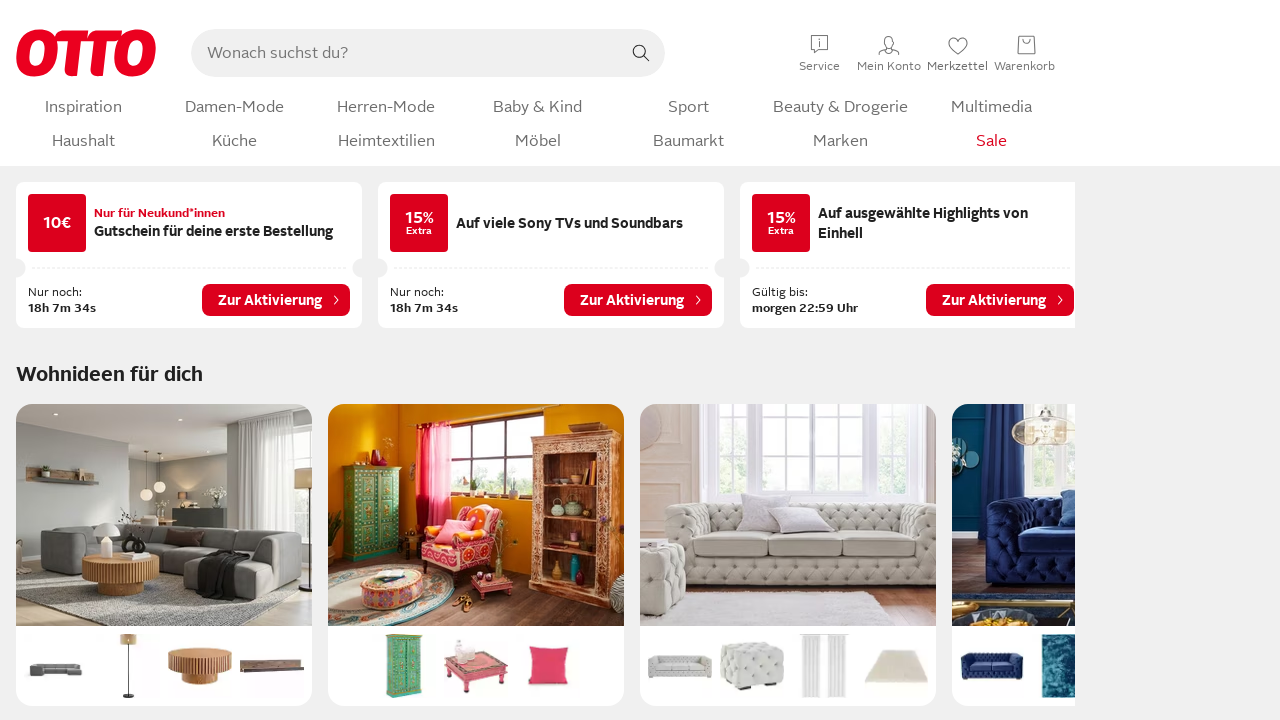

Refreshed the OTTO page
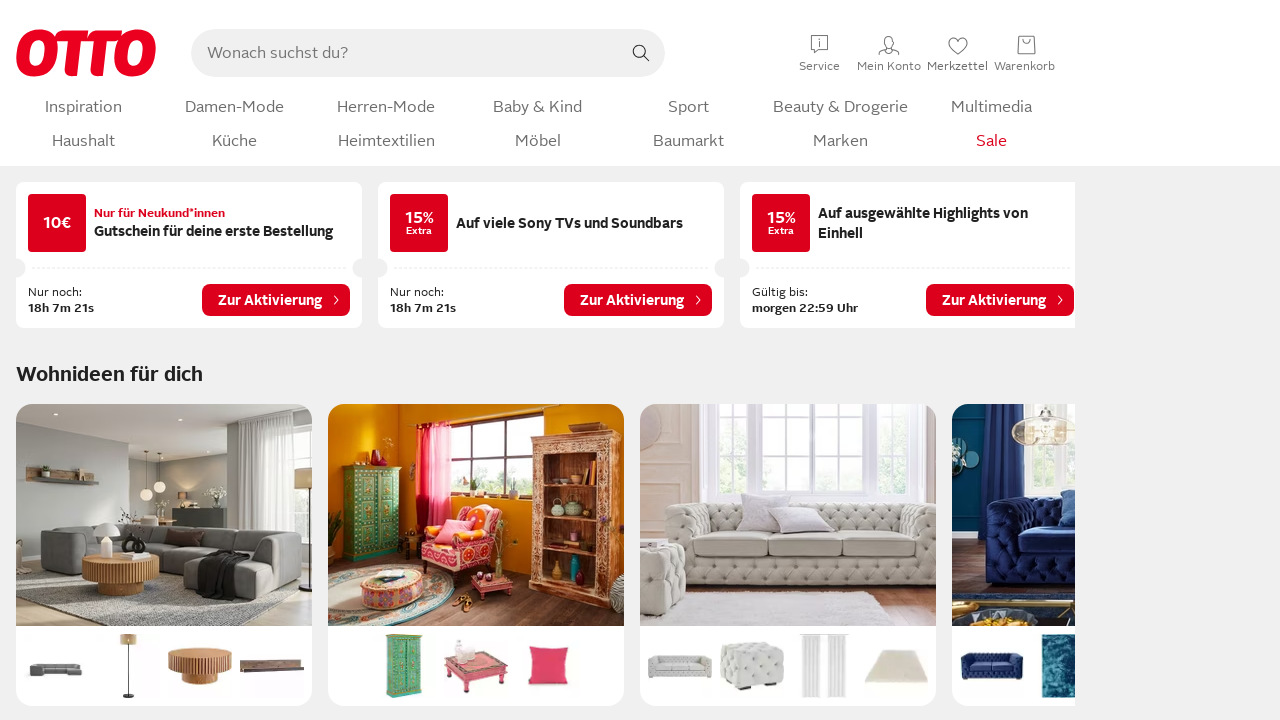

Navigated forward to wisequarter page
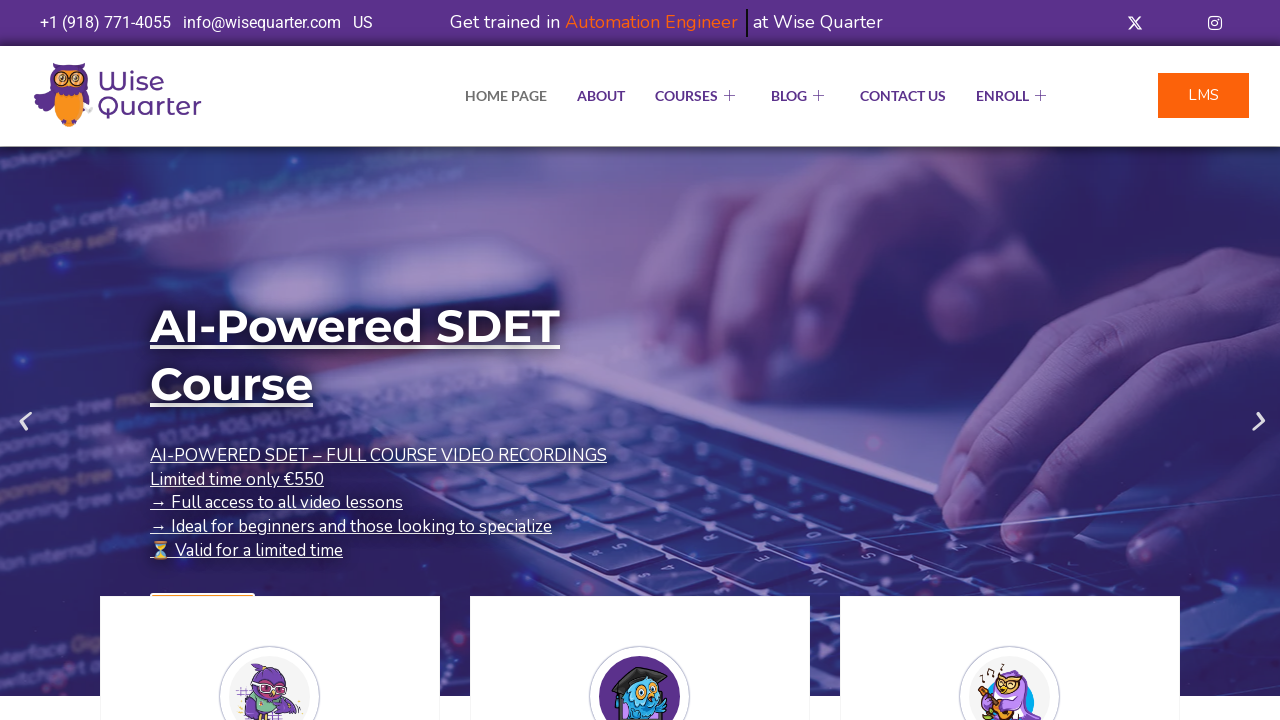

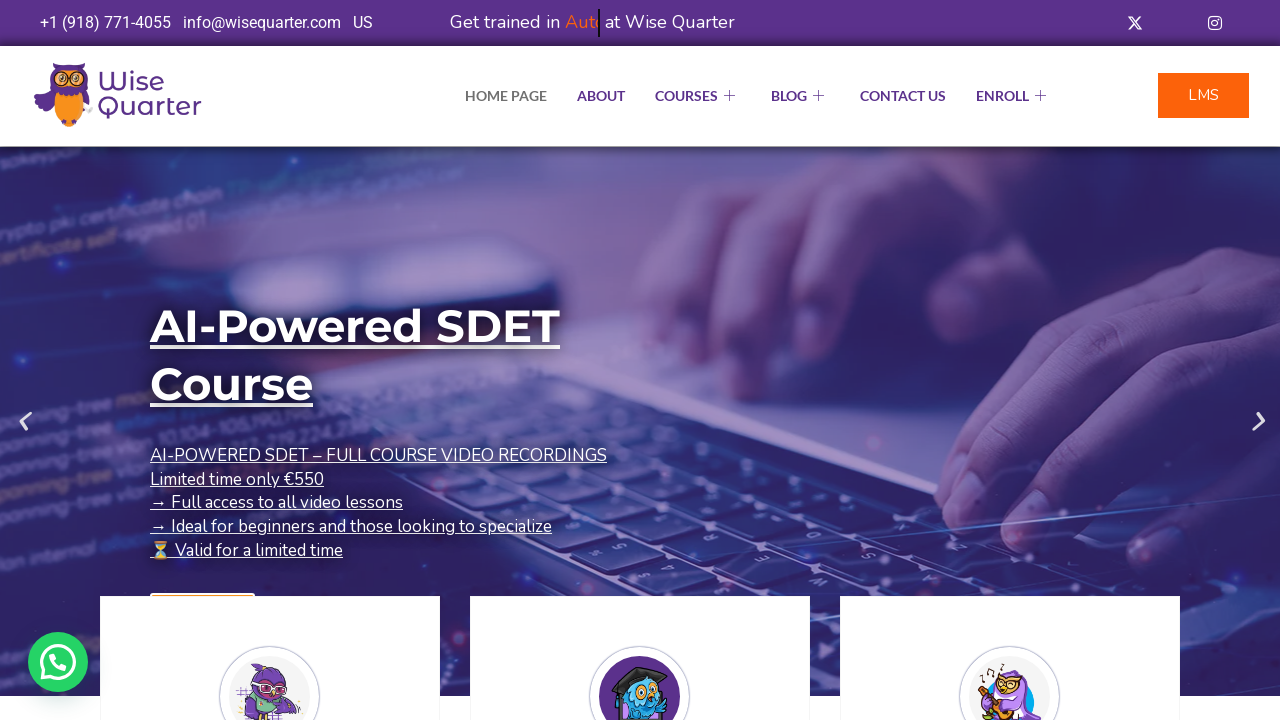